Tests dynamic content loading by clicking a start button and waiting for "Hello World!" text to appear after loading completes.

Starting URL: http://the-internet.herokuapp.com/dynamic_loading/2

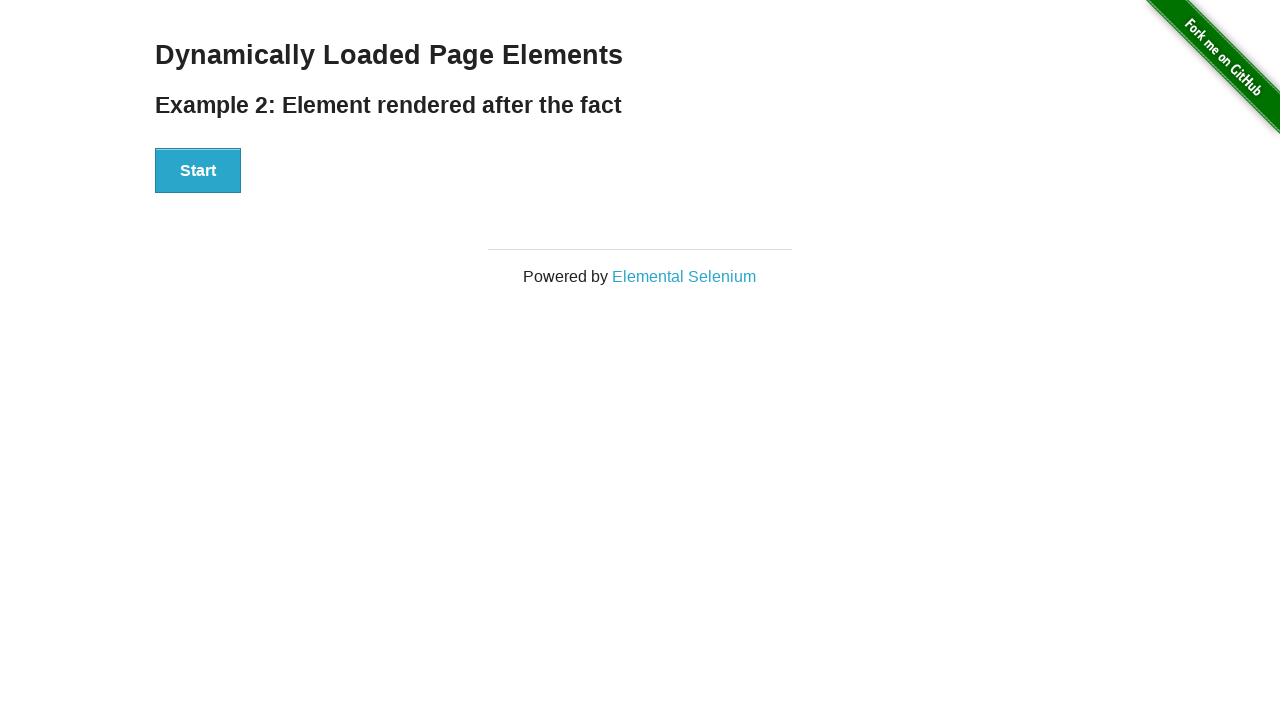

Clicked start button to initiate dynamic content loading at (198, 171) on xpath=//*[@id='start']/button
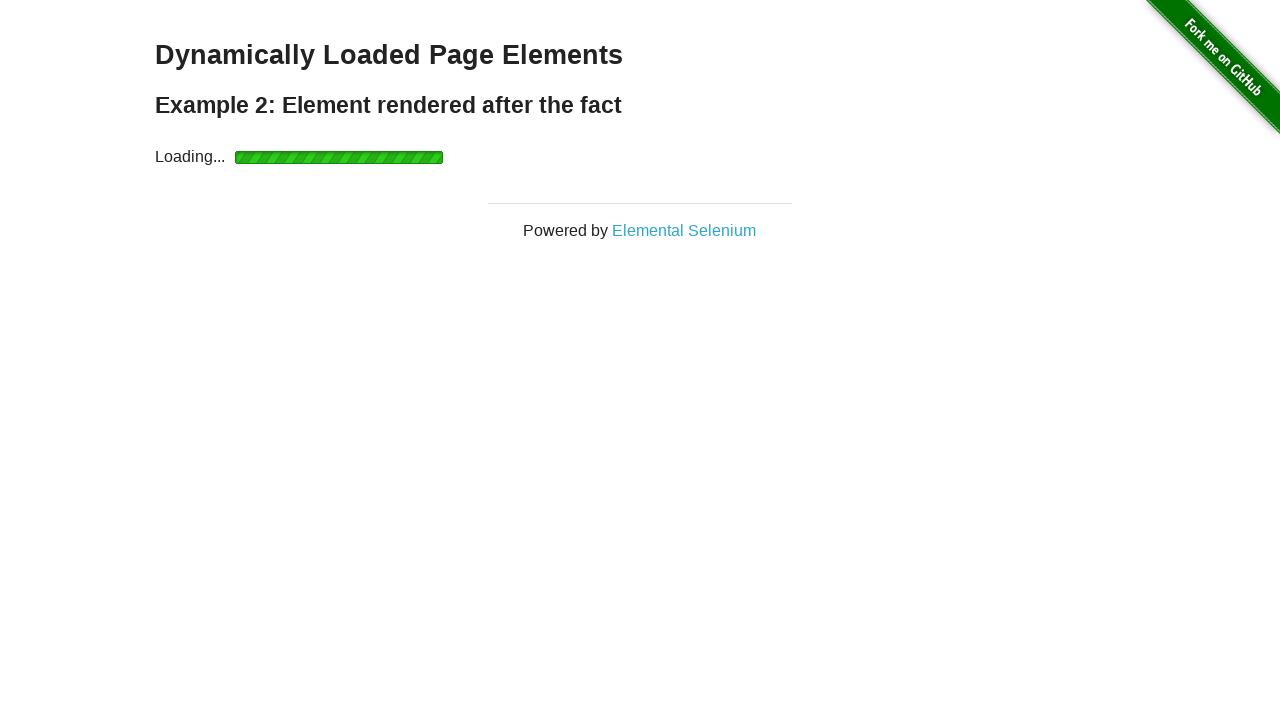

Waited for 'Hello World!' text to appear after loading completes
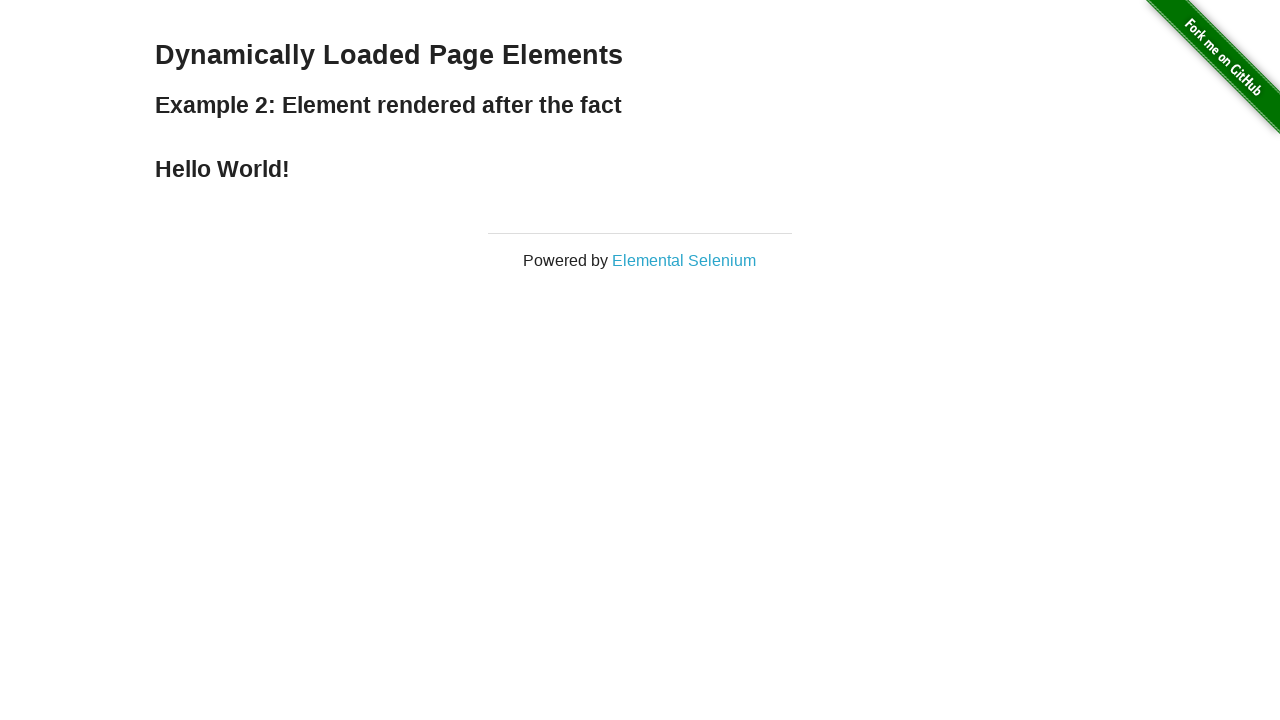

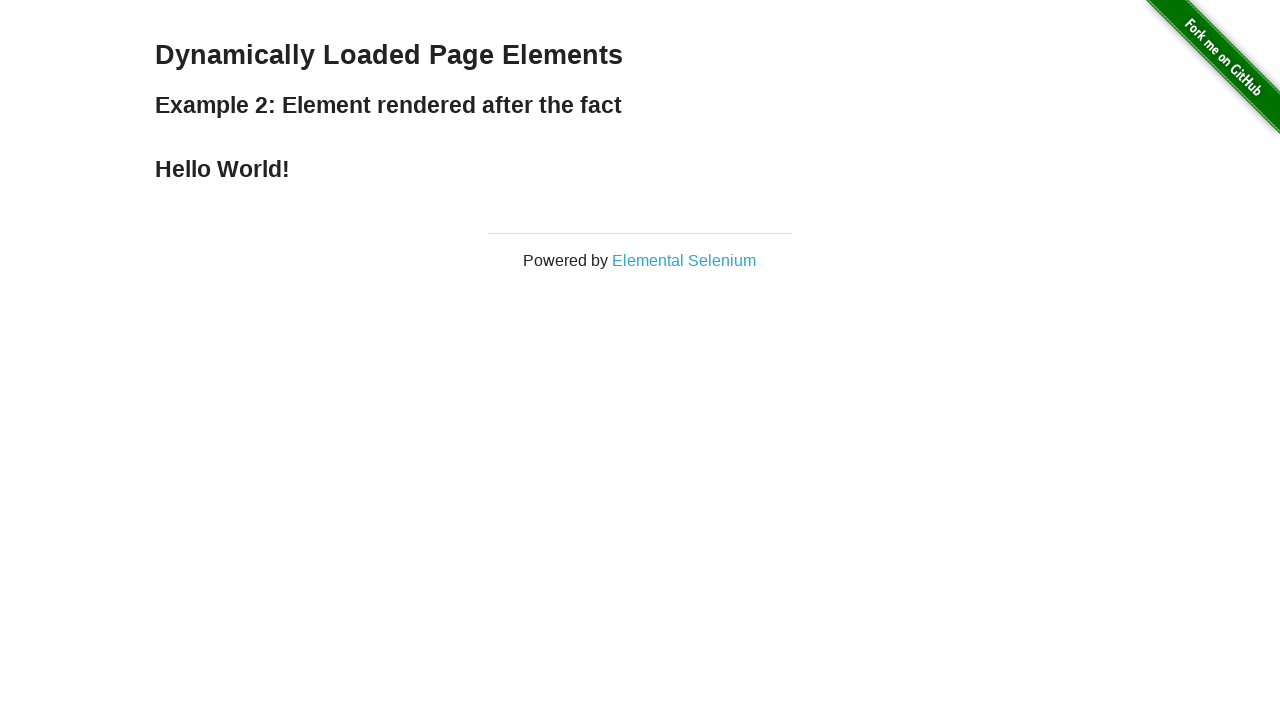